Tests dynamic dropdown selection for flight booking by selecting origin and destination cities

Starting URL: https://rahulshettyacademy.com/dropdownsPractise/

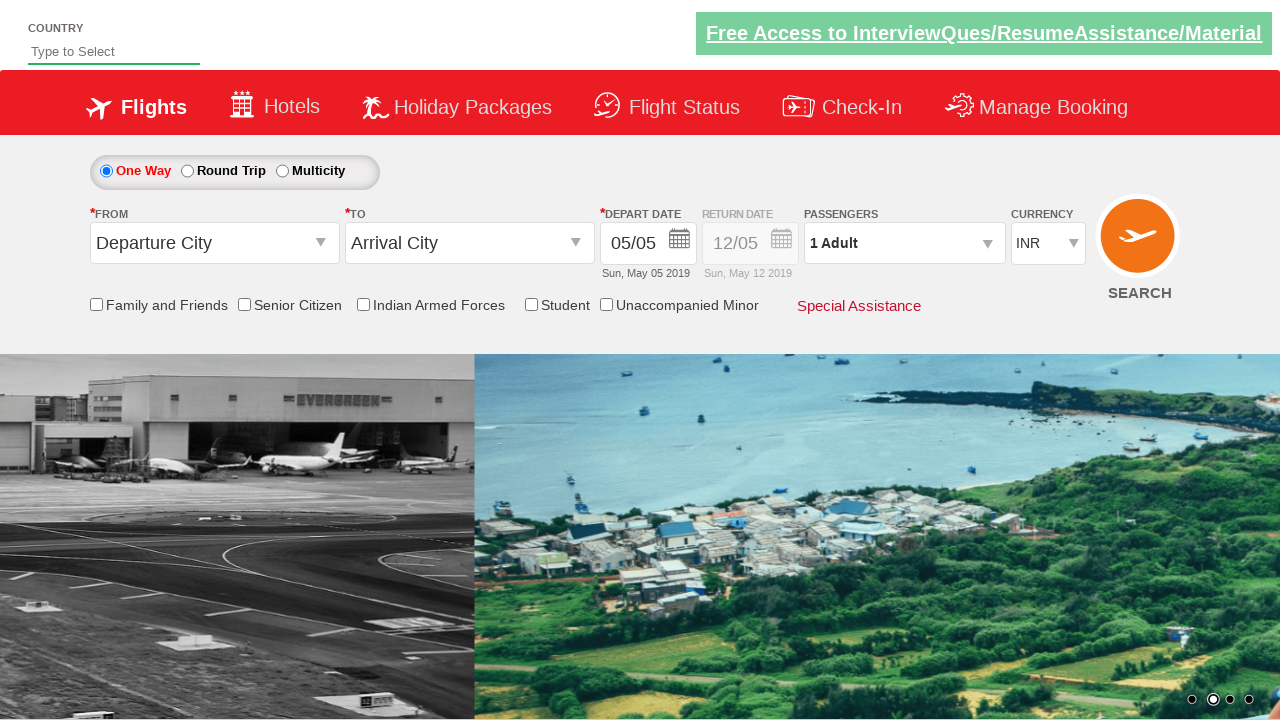

Clicked on origin station dropdown at (214, 243) on #ctl00_mainContent_ddl_originStation1_CTXT
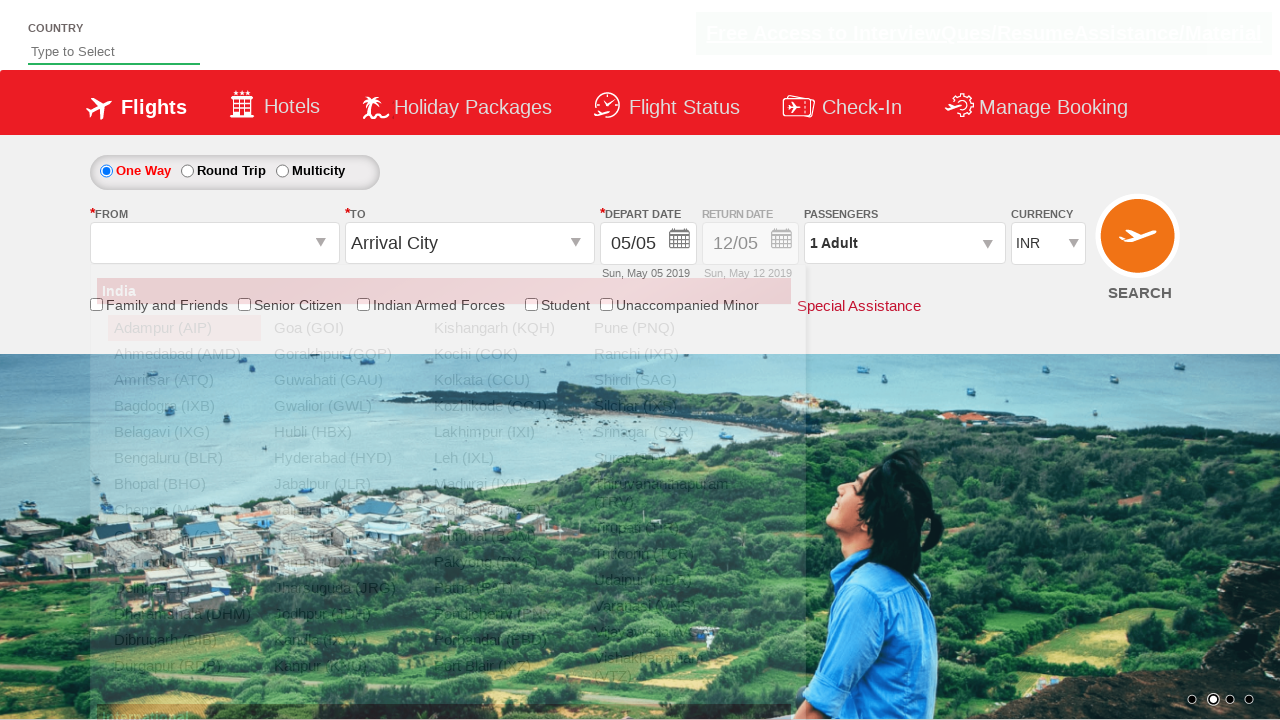

Selected Bangalore (BLR) as origin city at (184, 458) on a[value='BLR']
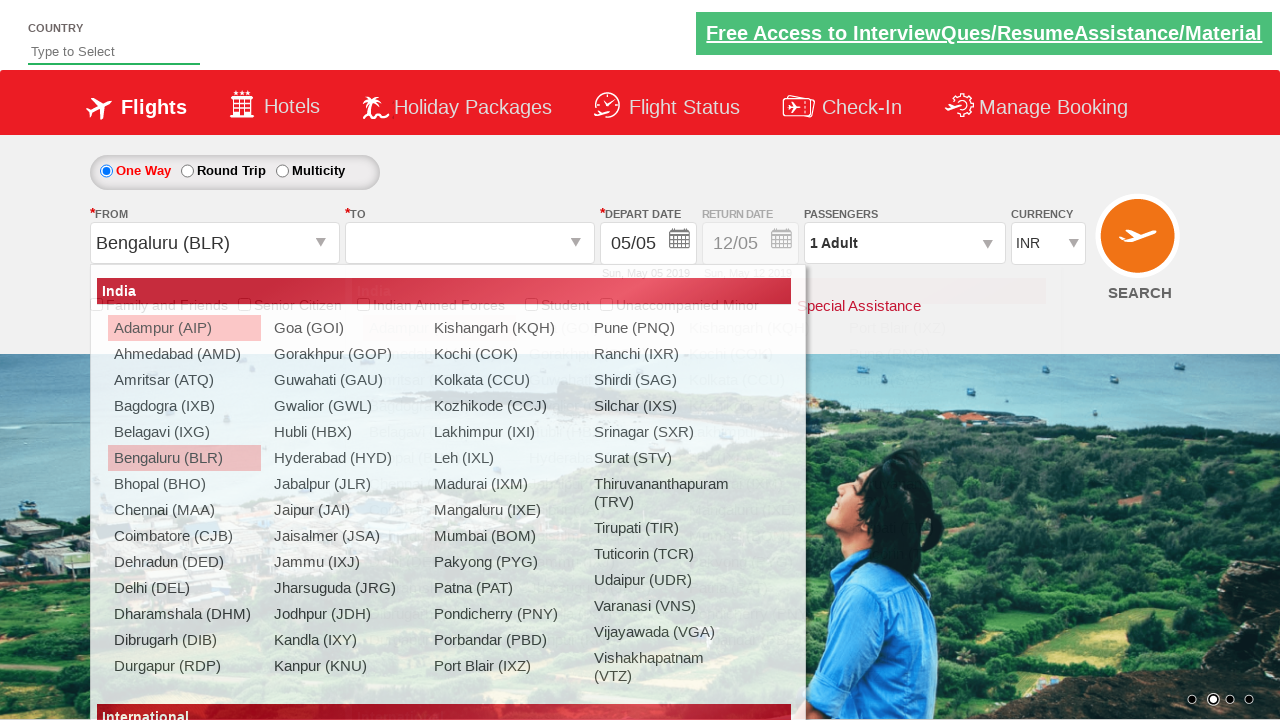

Waited for destination dropdown to update
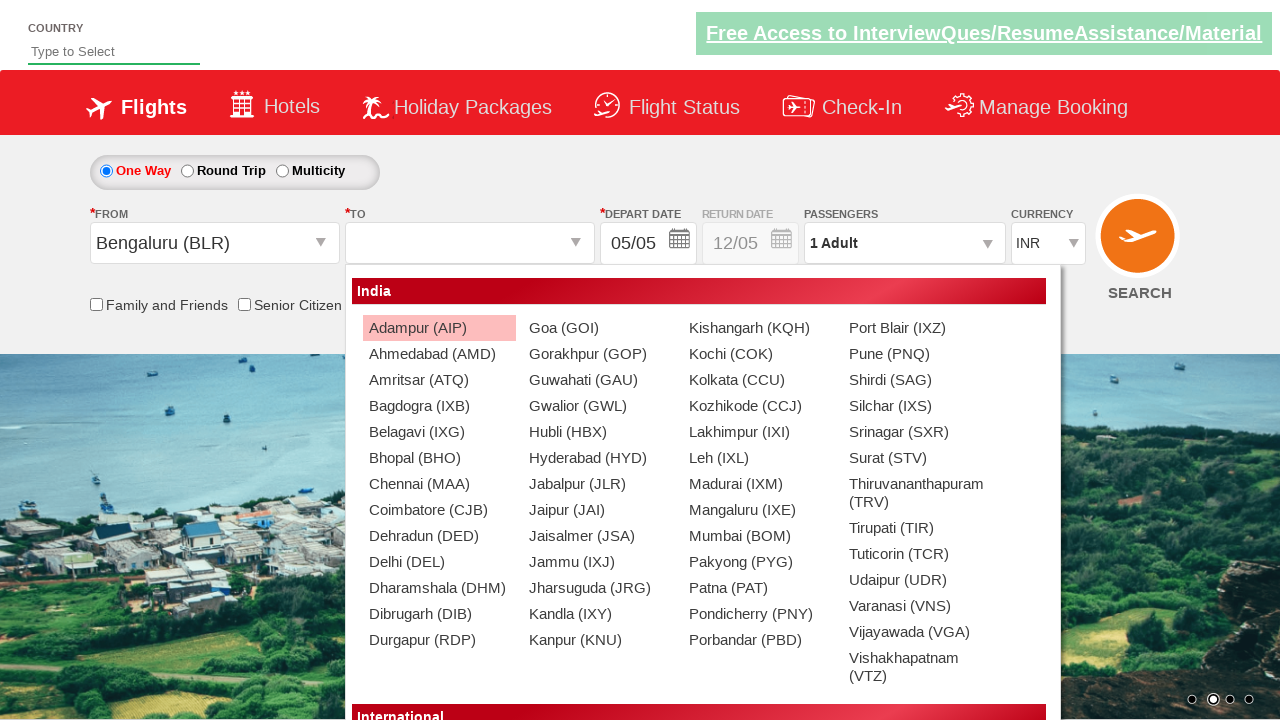

Selected Chennai (MAA) as destination city at (439, 484) on (//a[@value='MAA'])[2]
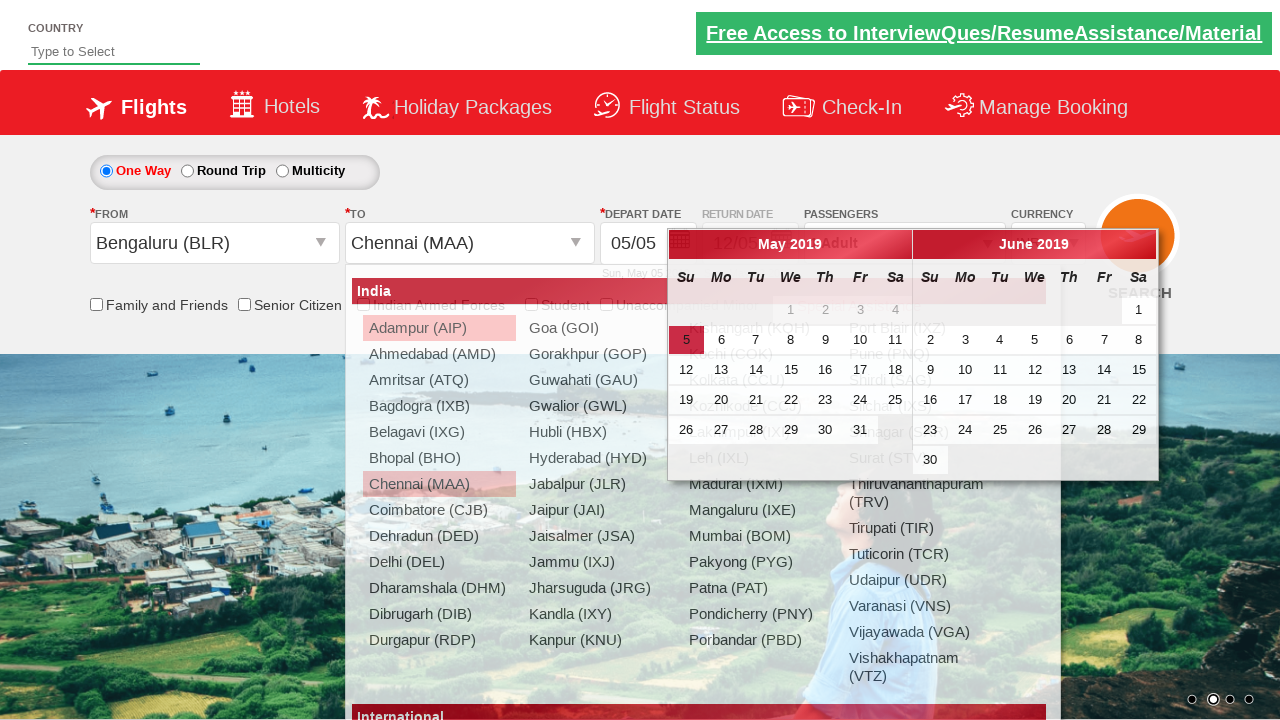

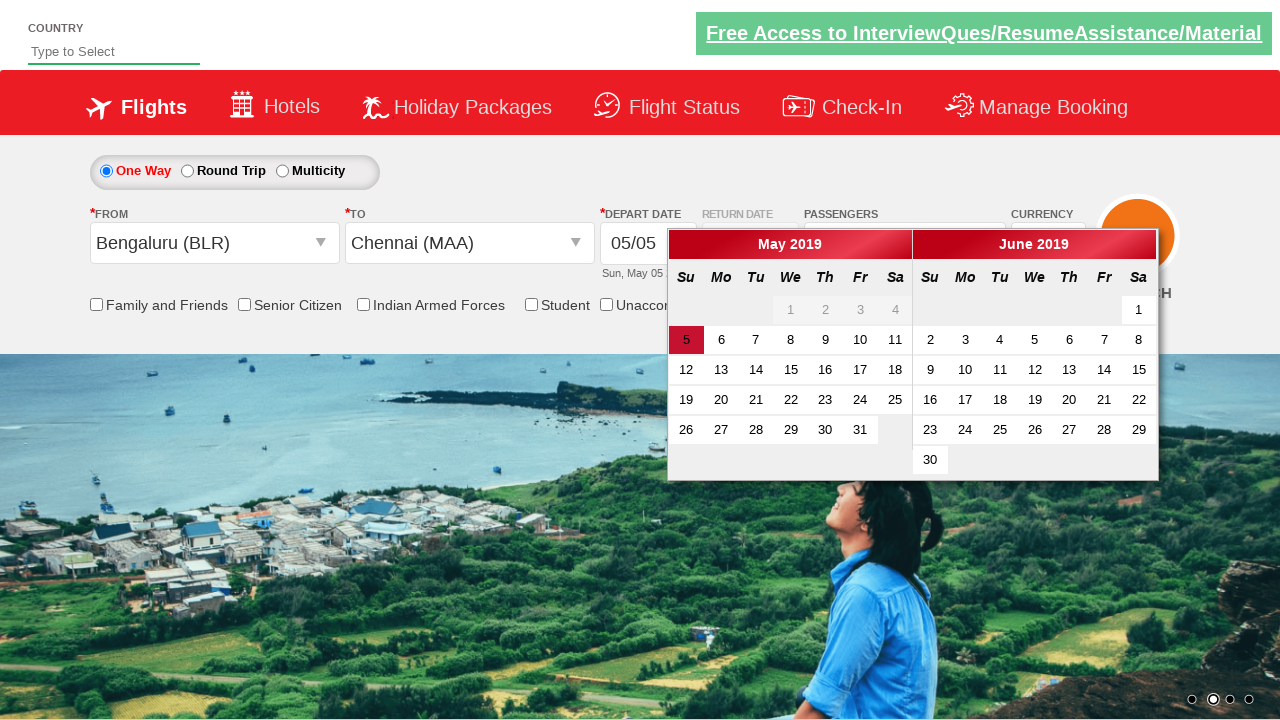